Tests dynamic loading with element that appears after the fact, clicks start, waits for loading, and verifies the text content

Starting URL: https://the-internet.herokuapp.com/dynamic_loading

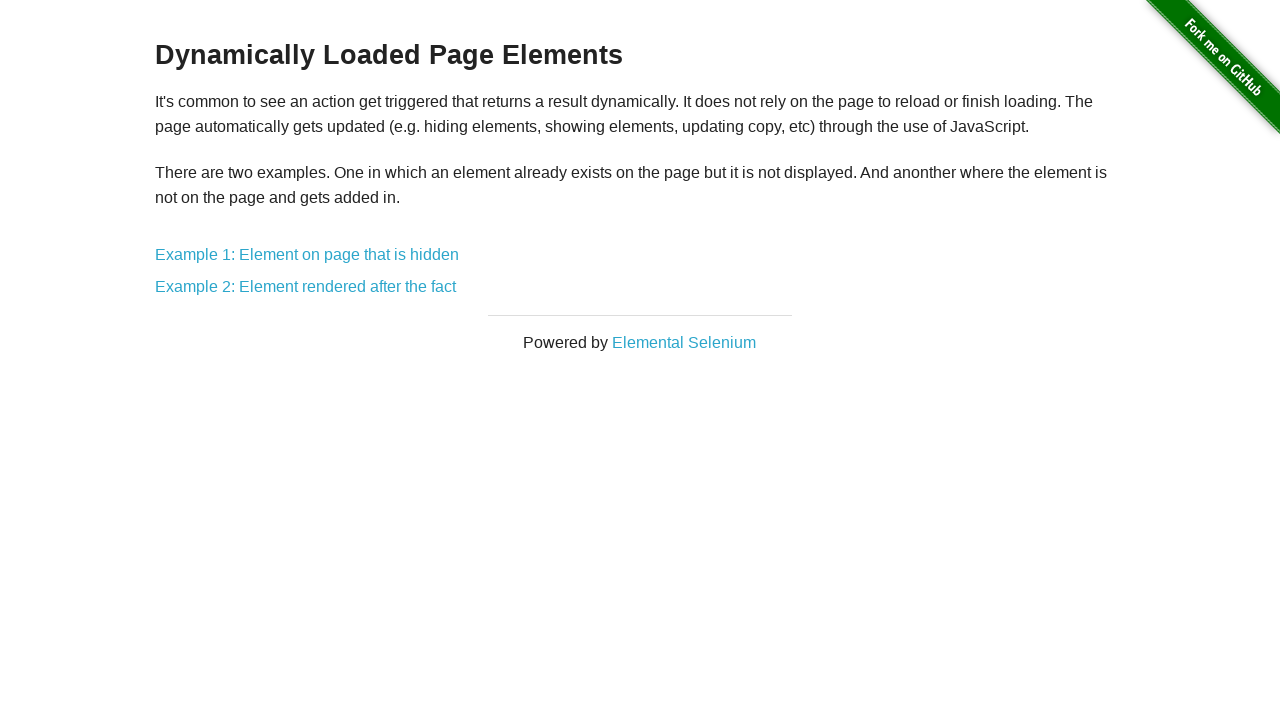

Clicked on the 'Element Rendered After The Fact' example link at (306, 287) on a[href='/dynamic_loading/2']
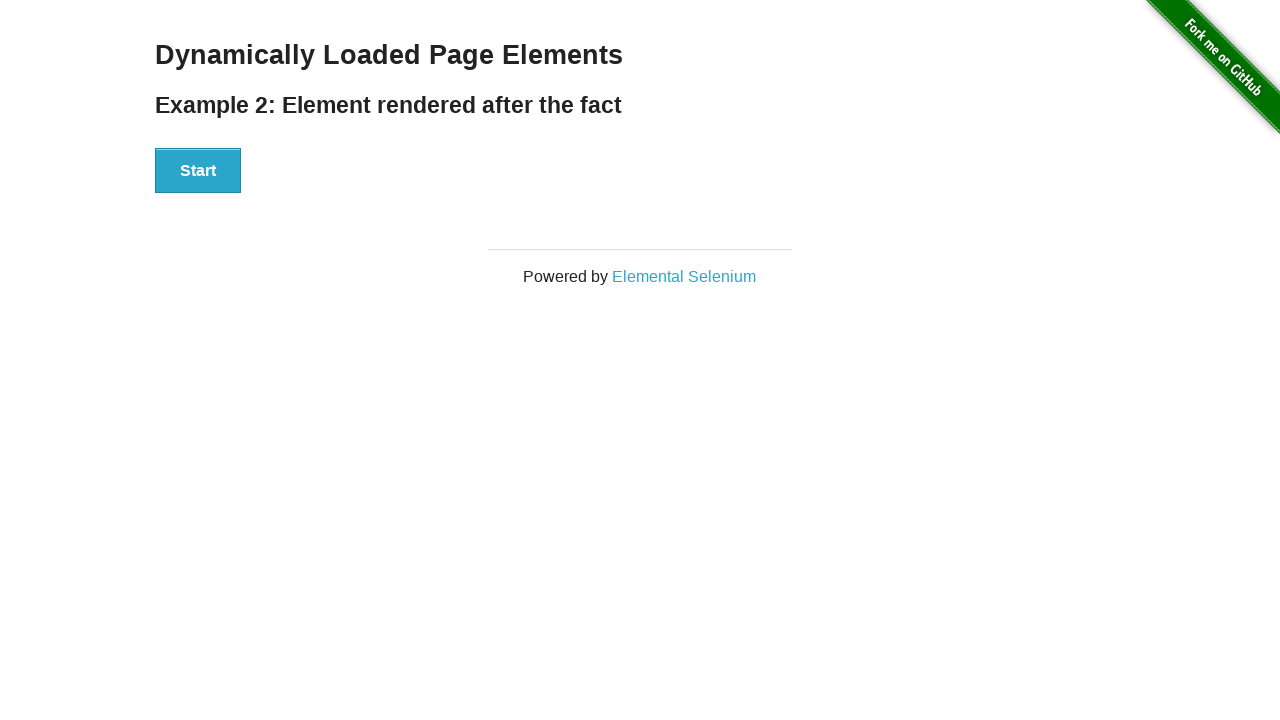

Clicked the Start button to initiate dynamic loading at (198, 171) on #start button
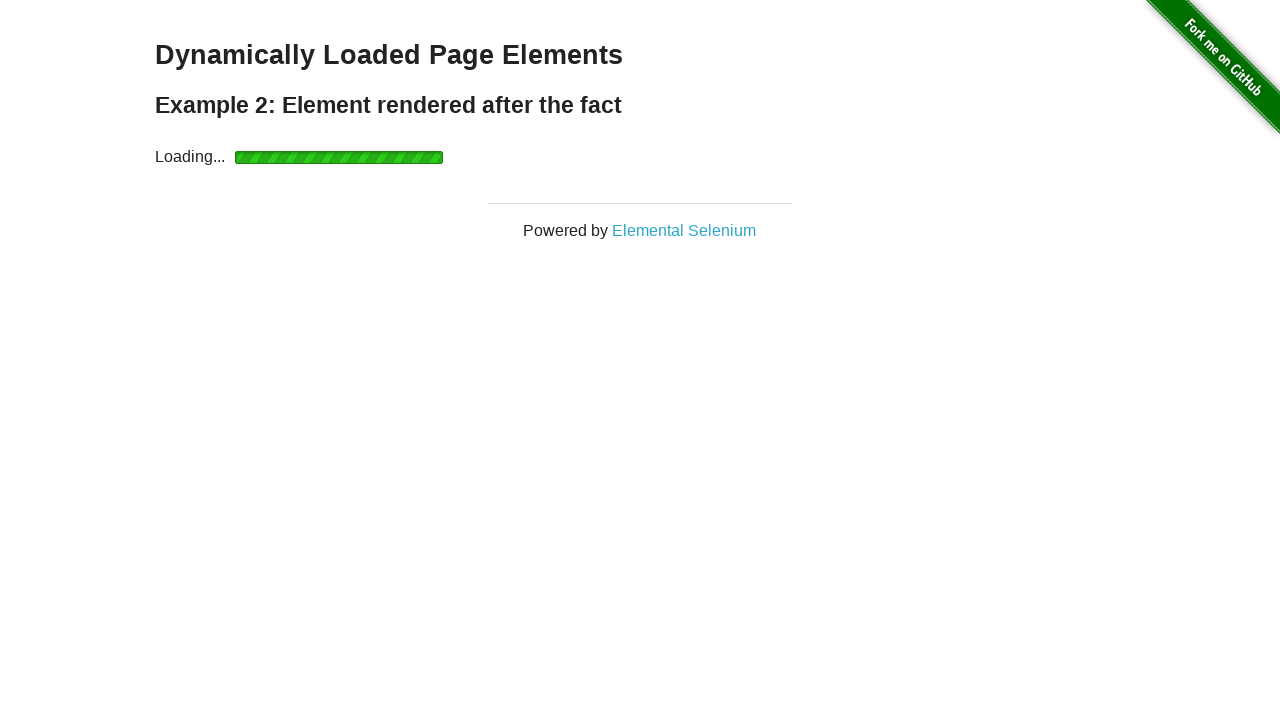

Waited for result element to become visible after loading completed
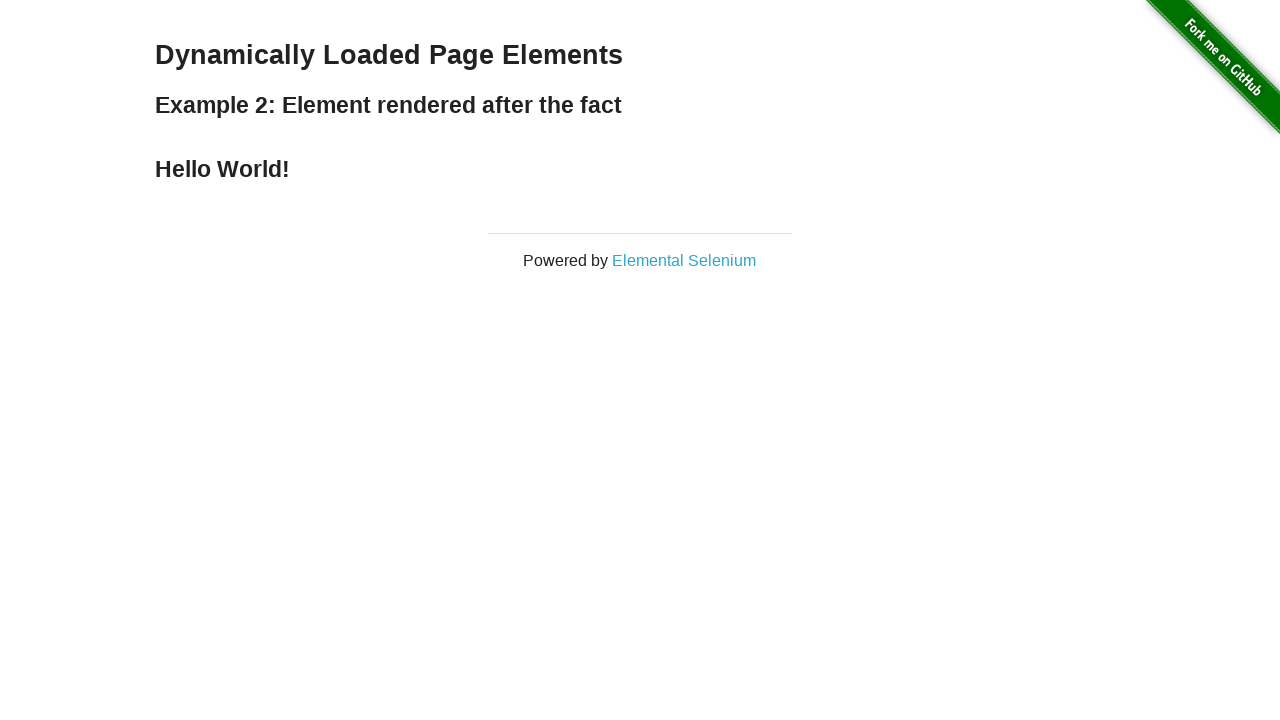

Retrieved text content from result element
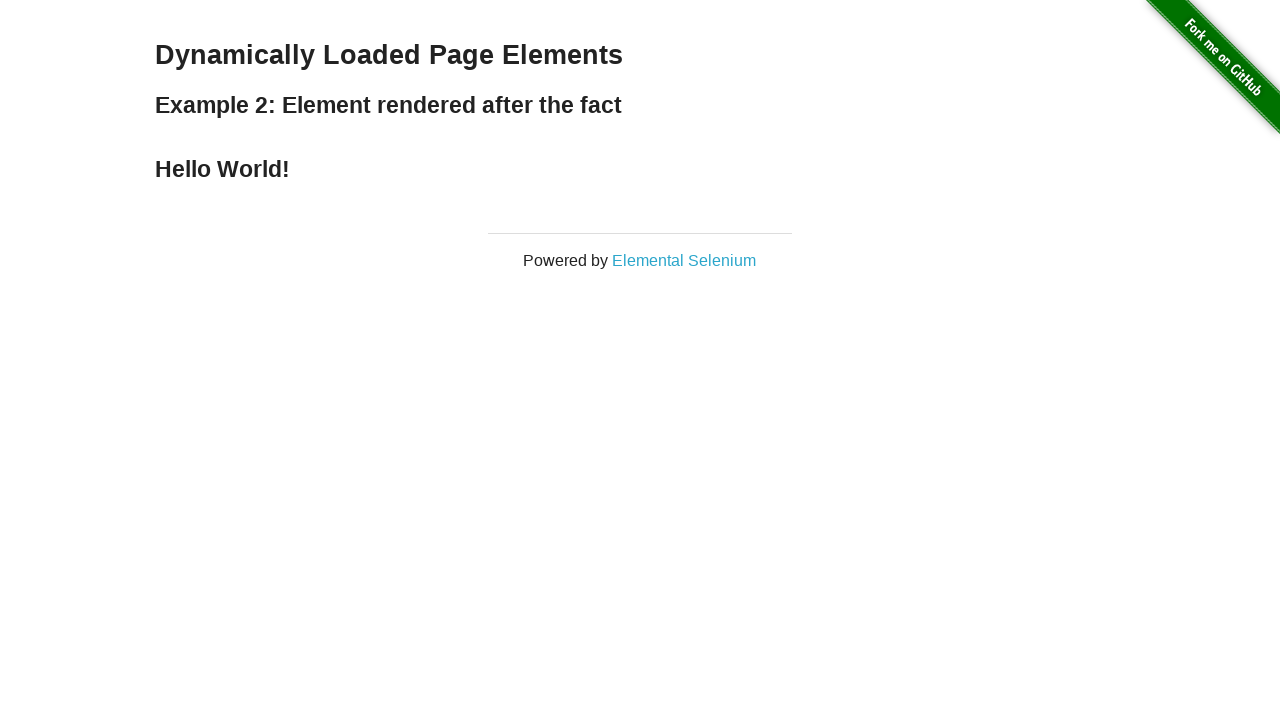

Verified that result text equals 'Hello World!'
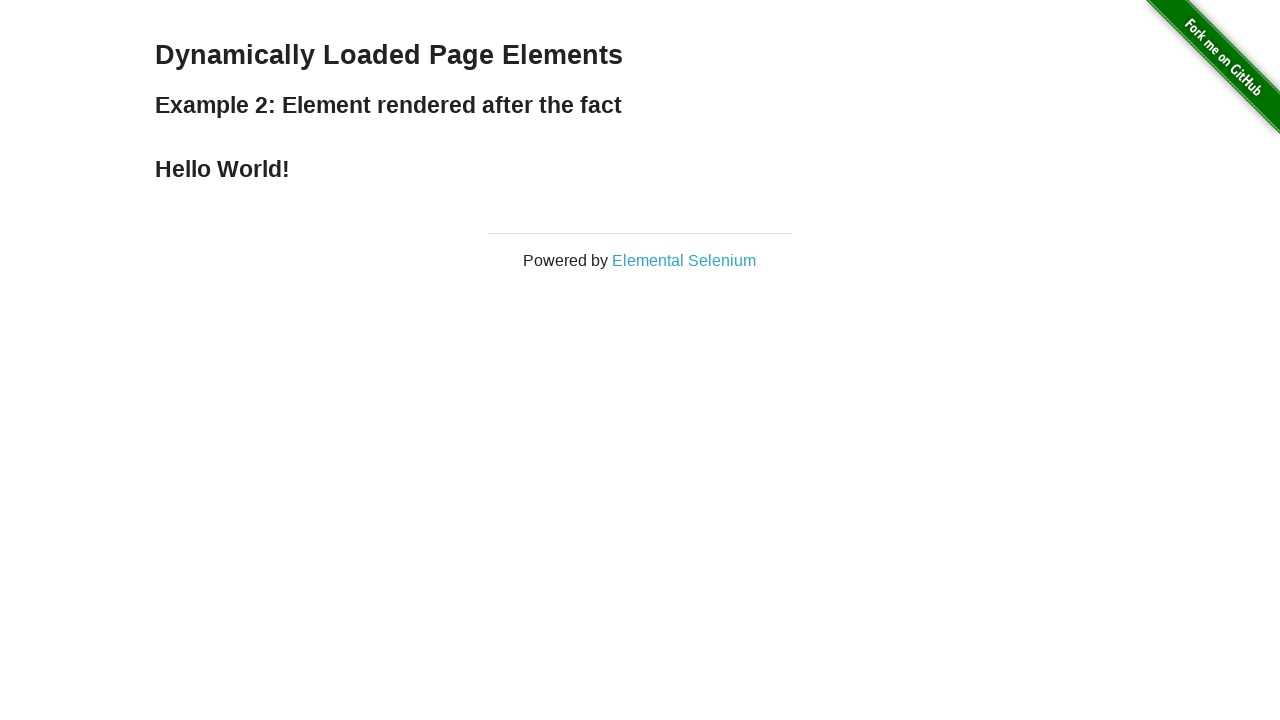

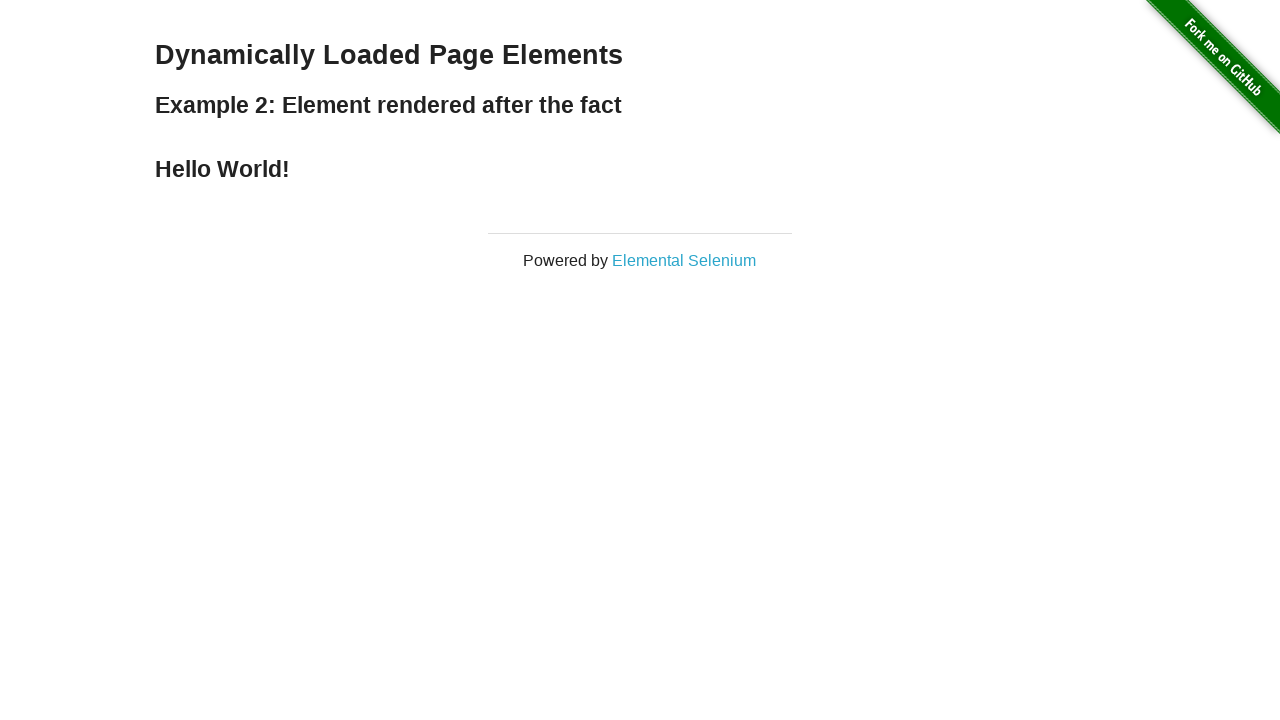